Tests Revert Draggable feature where element reverts to original position after drop

Starting URL: https://demoqa.com/

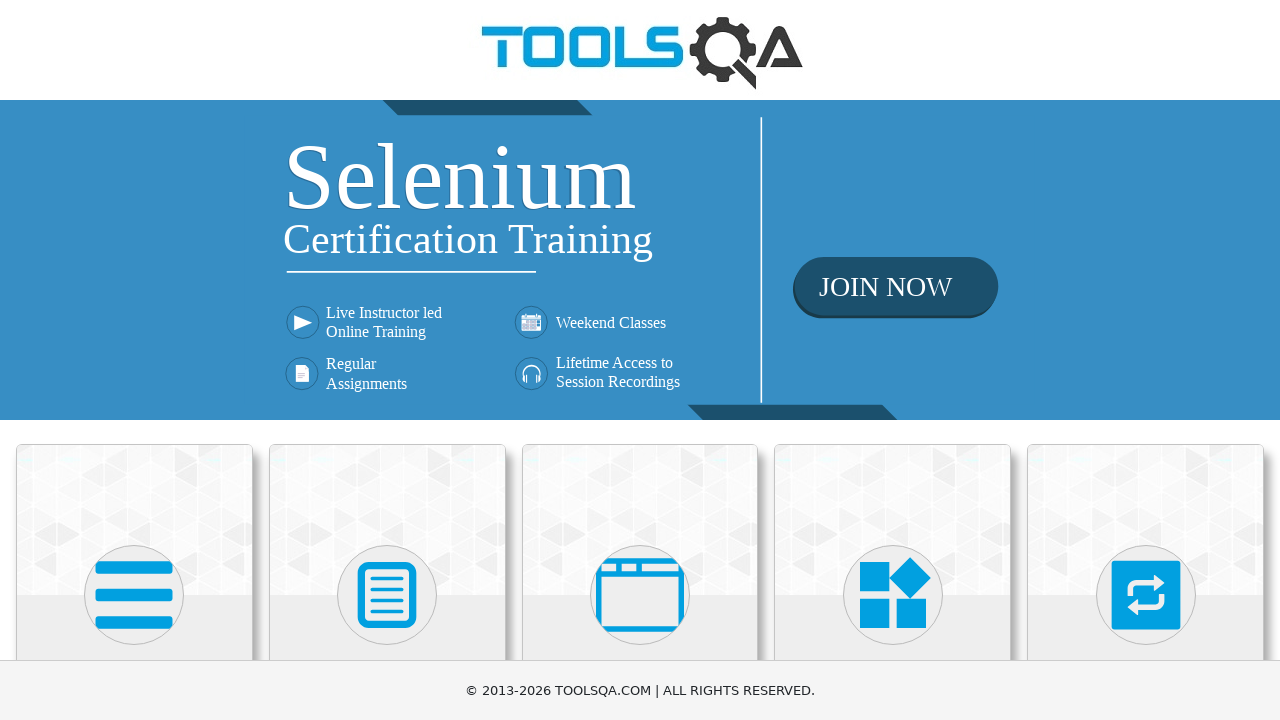

Clicked on Interactions card at (1146, 360) on text=Interactions
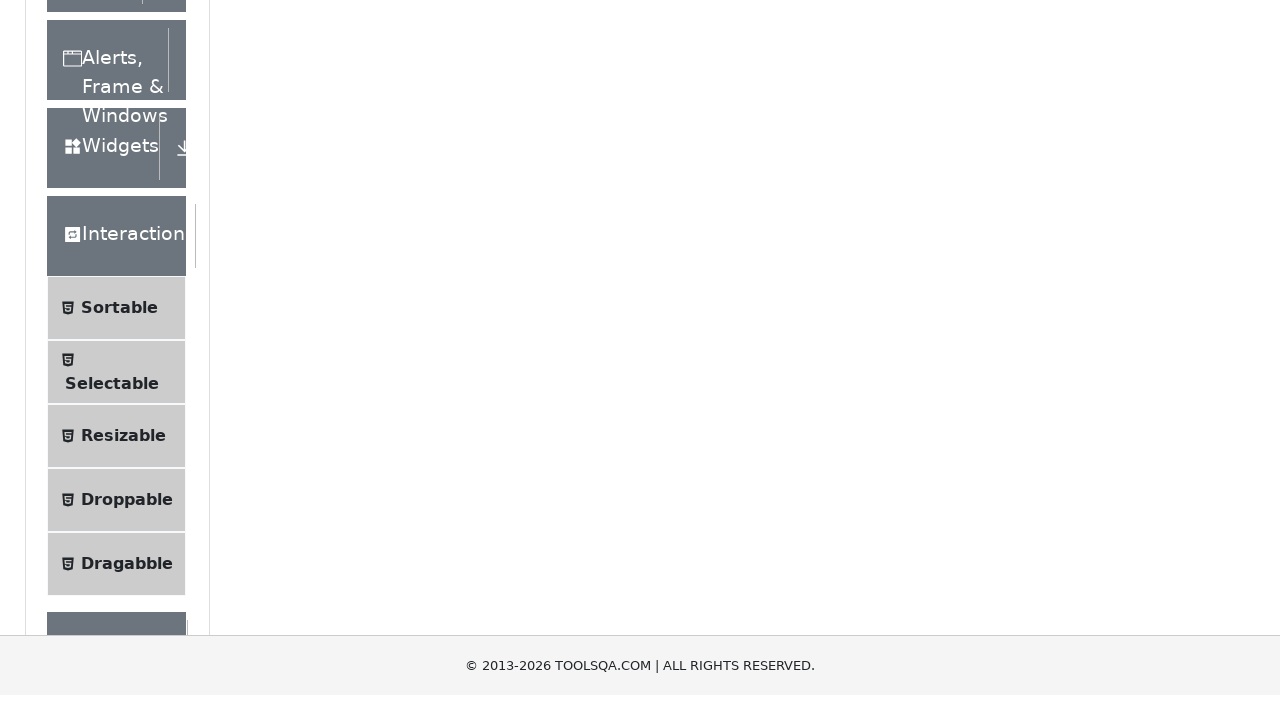

Clicked on Droppable option in the menu at (127, 411) on text=Droppable
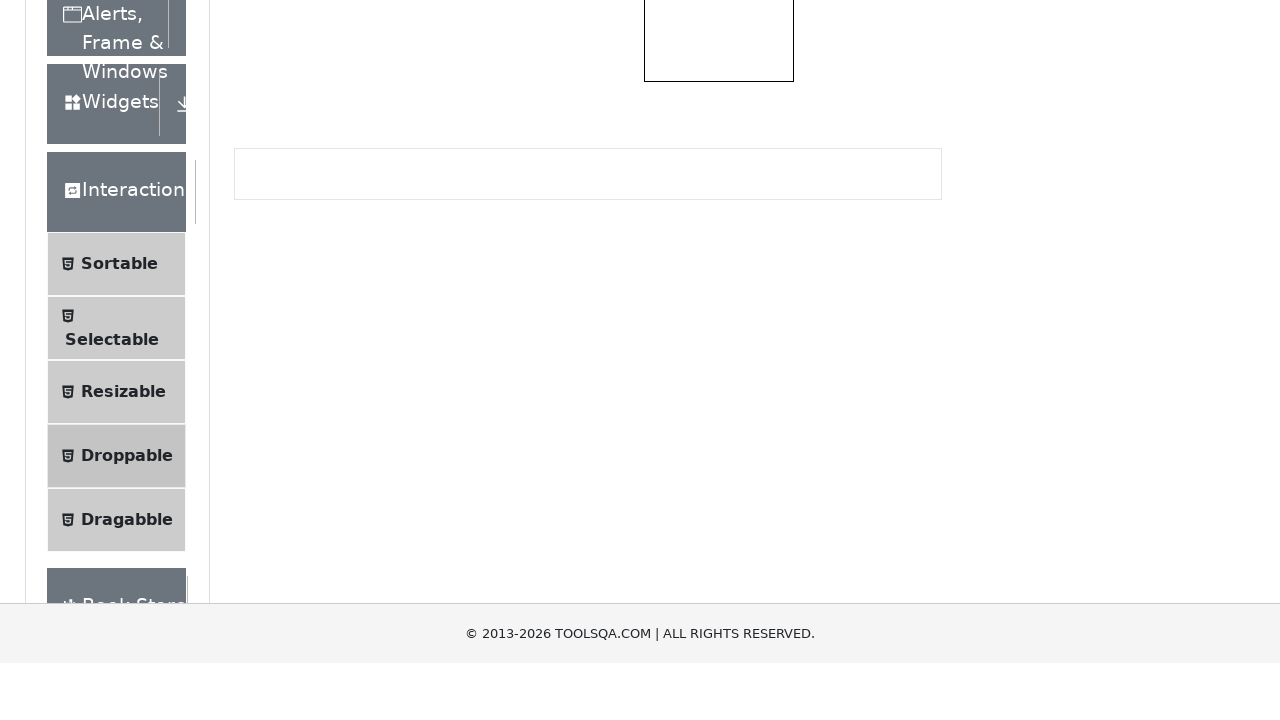

Selected the Revert Draggable tab at (696, 150) on #droppableExample-tab-revertable
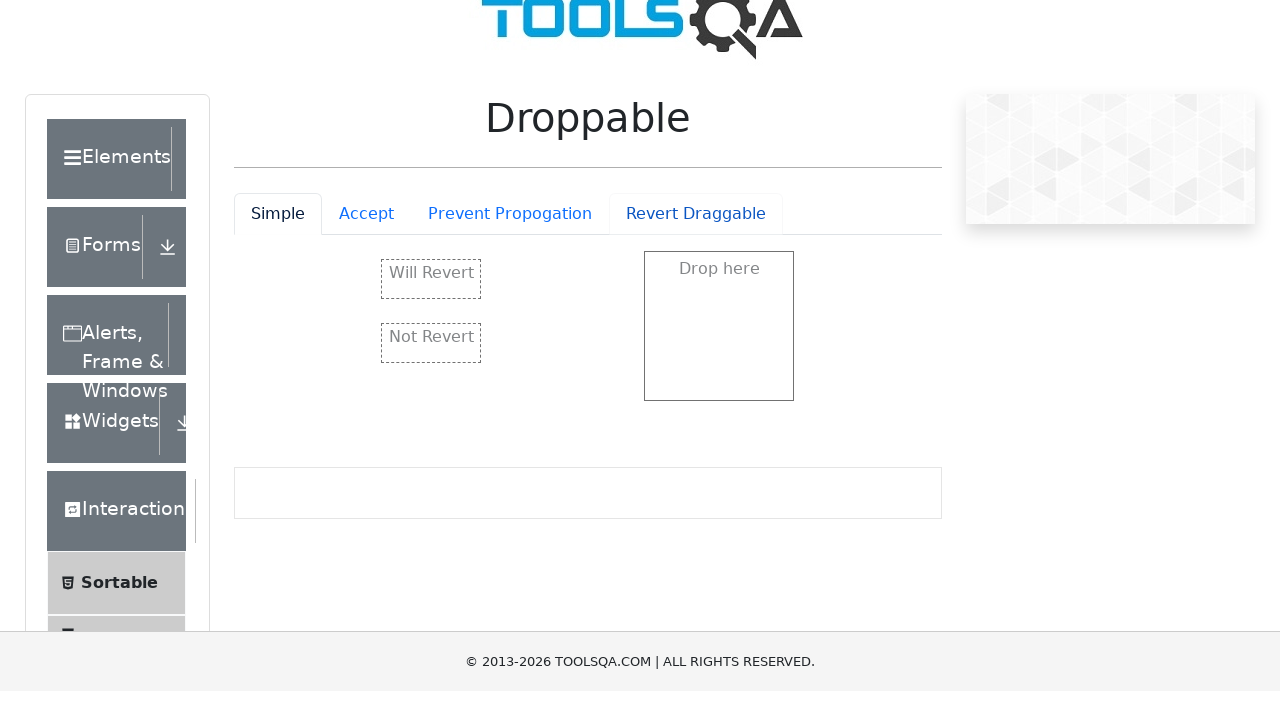

Revert container loaded
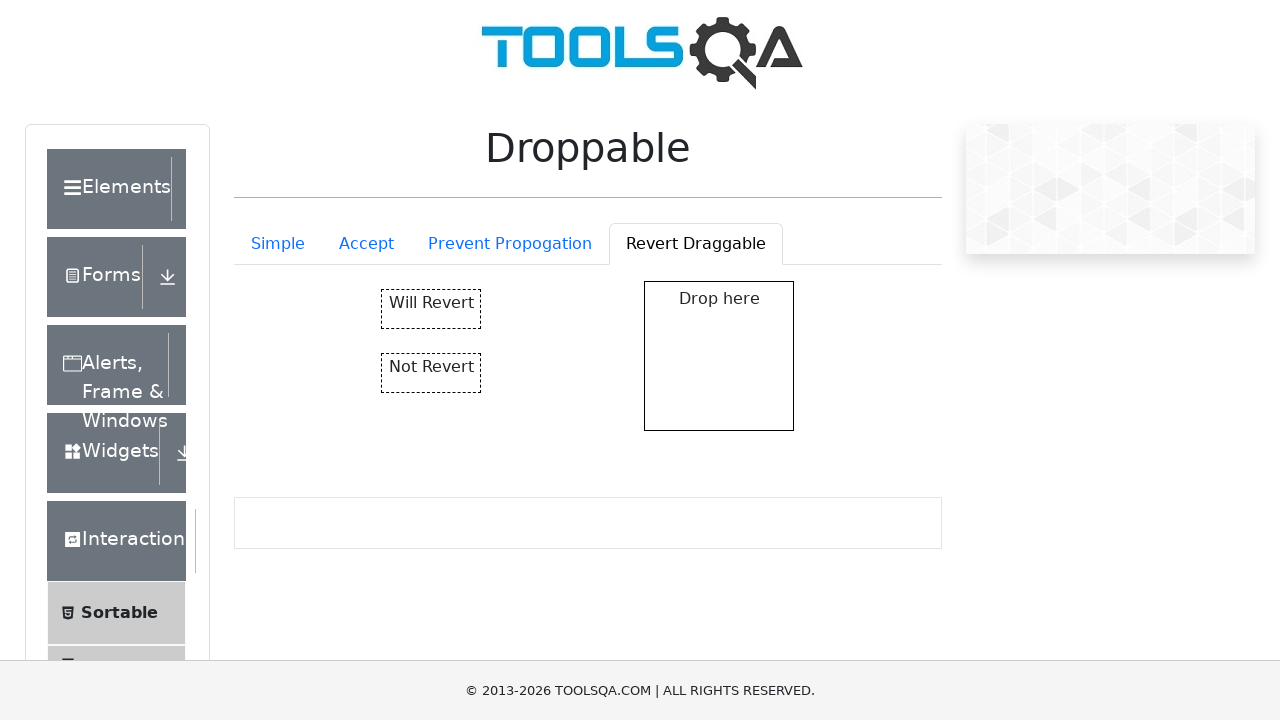

Dragged 'Will Revert' element to the drop zone at (719, 356)
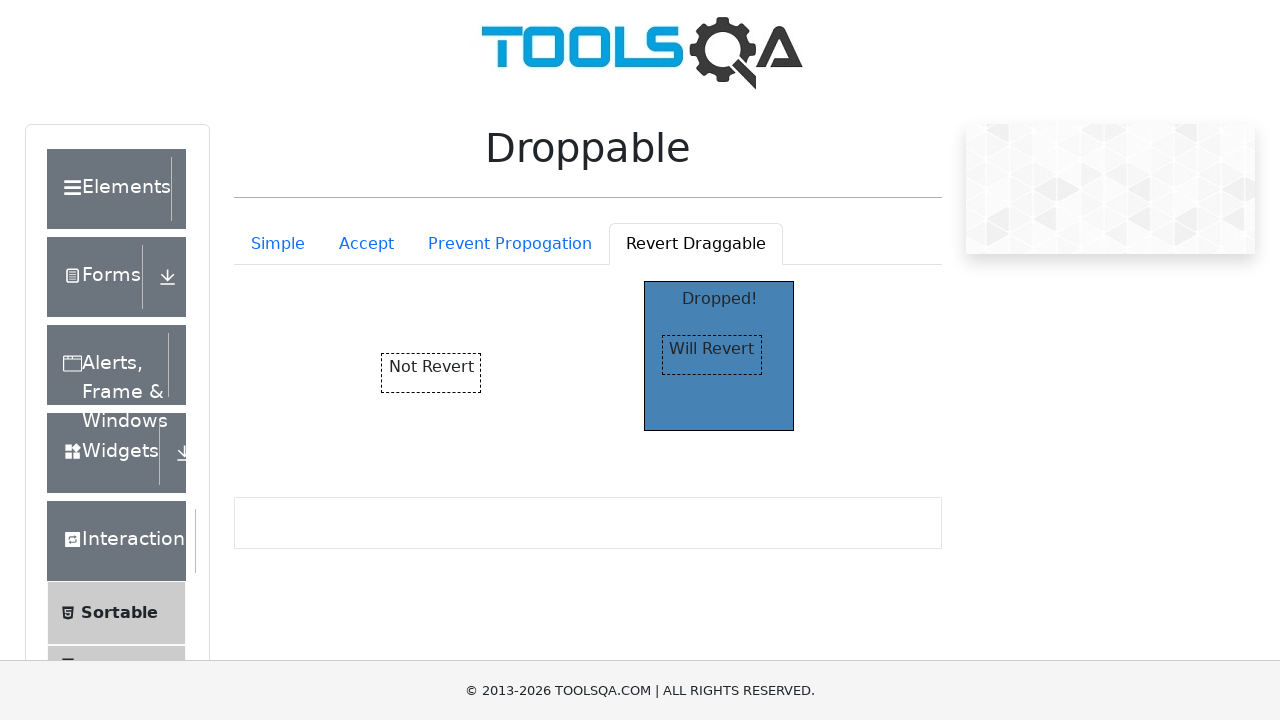

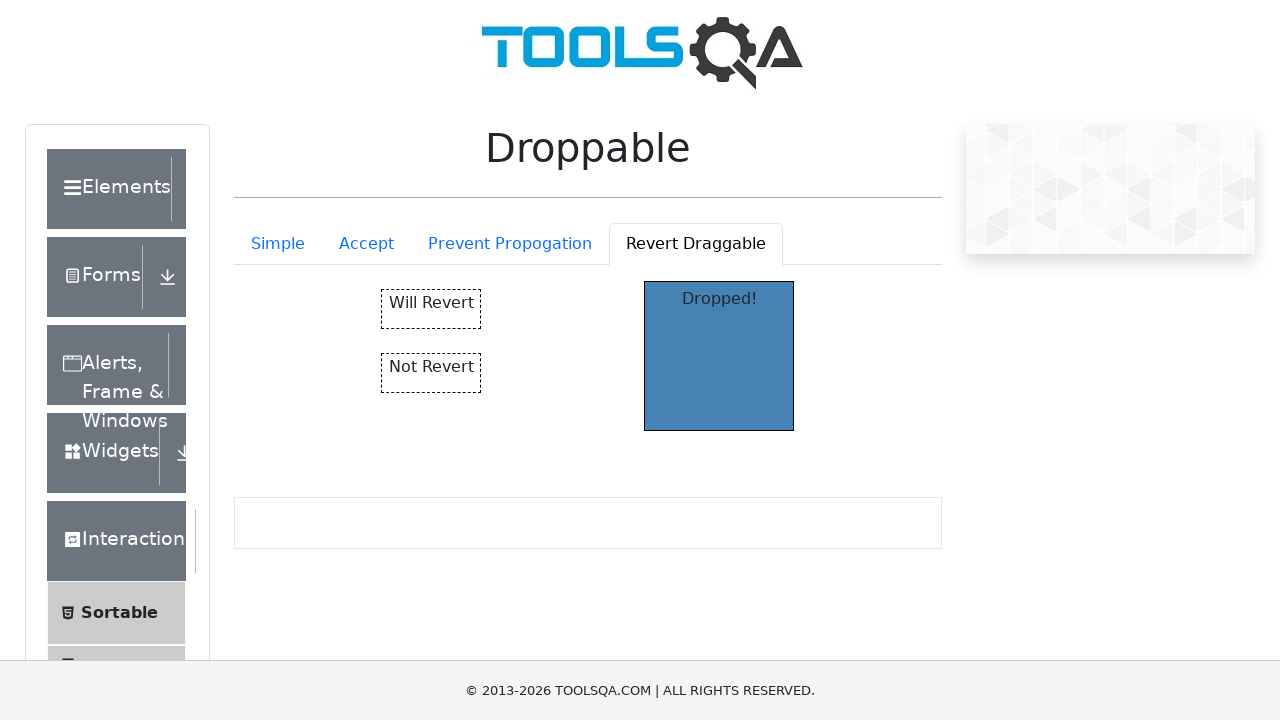